Finds and validates images on a webpage by checking the naturalWidth attribute to identify broken images

Starting URL: https://the-internet.herokuapp.com/broken_images

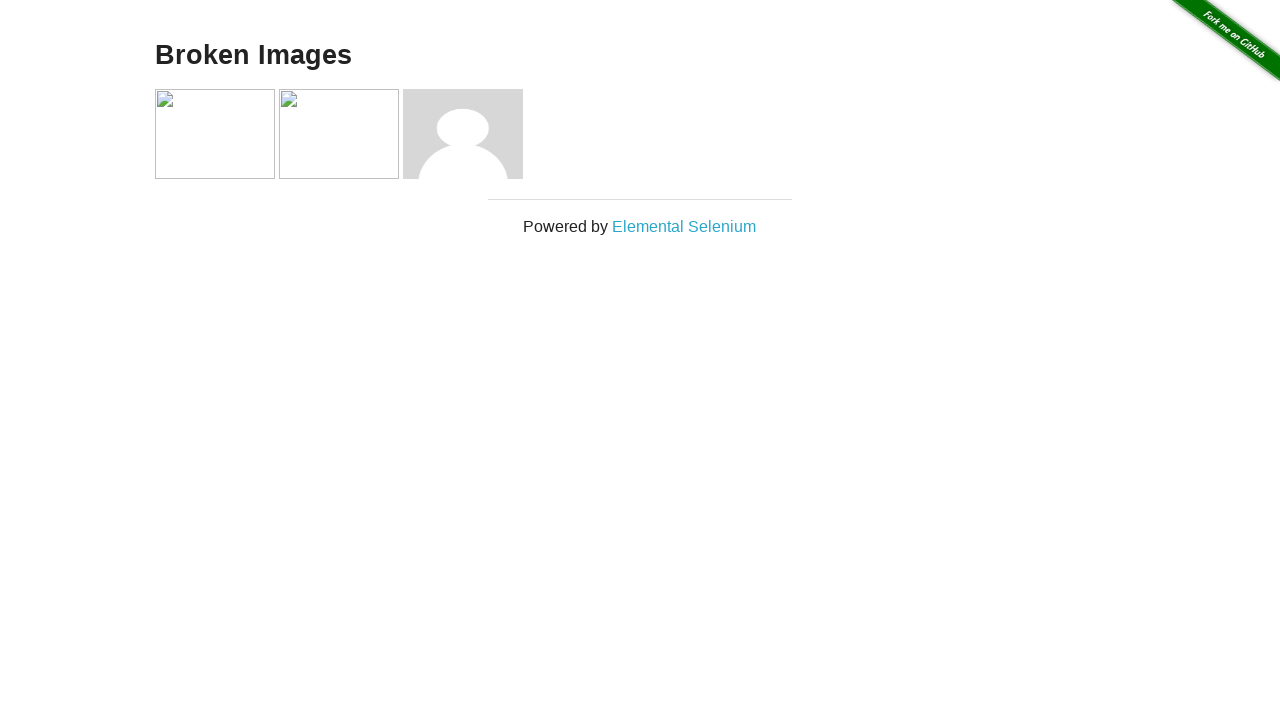

Set viewport size to 1920x1080
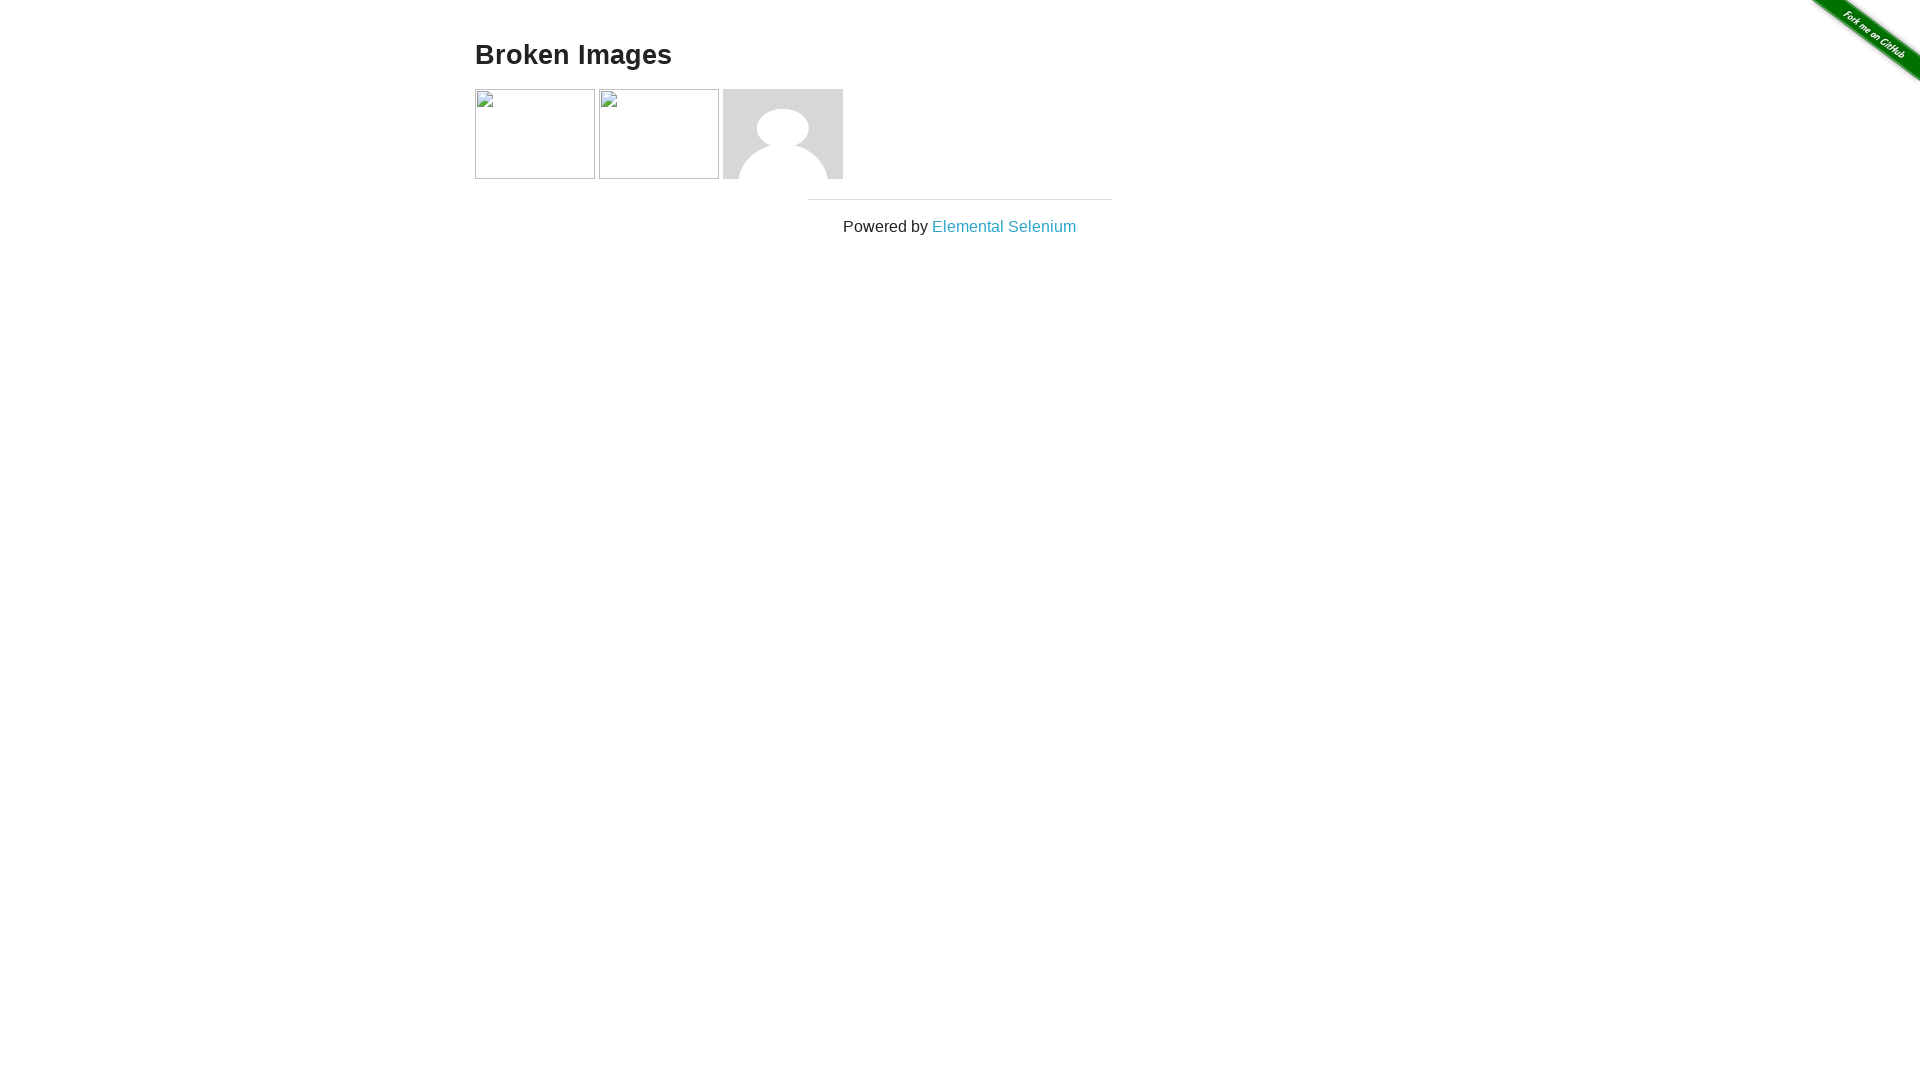

Located all img elements on the page
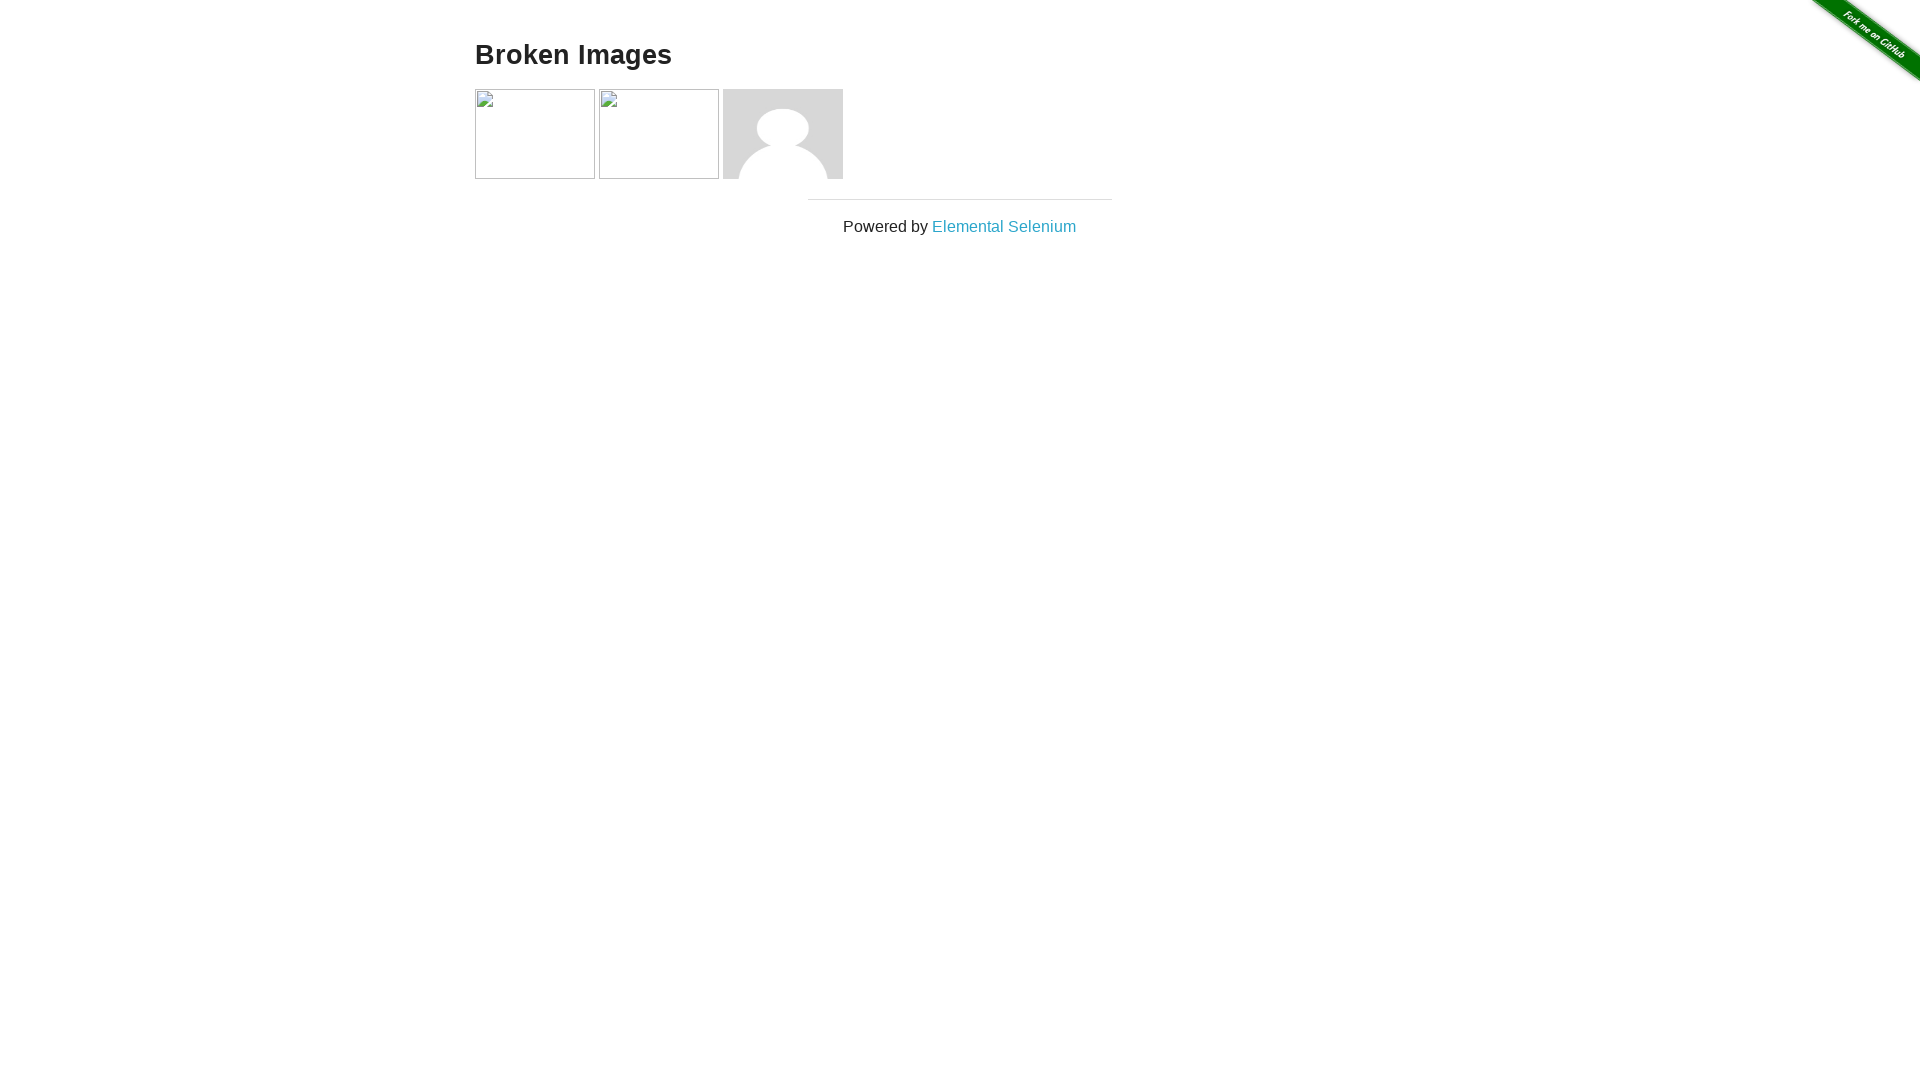

Found 4 images on the page
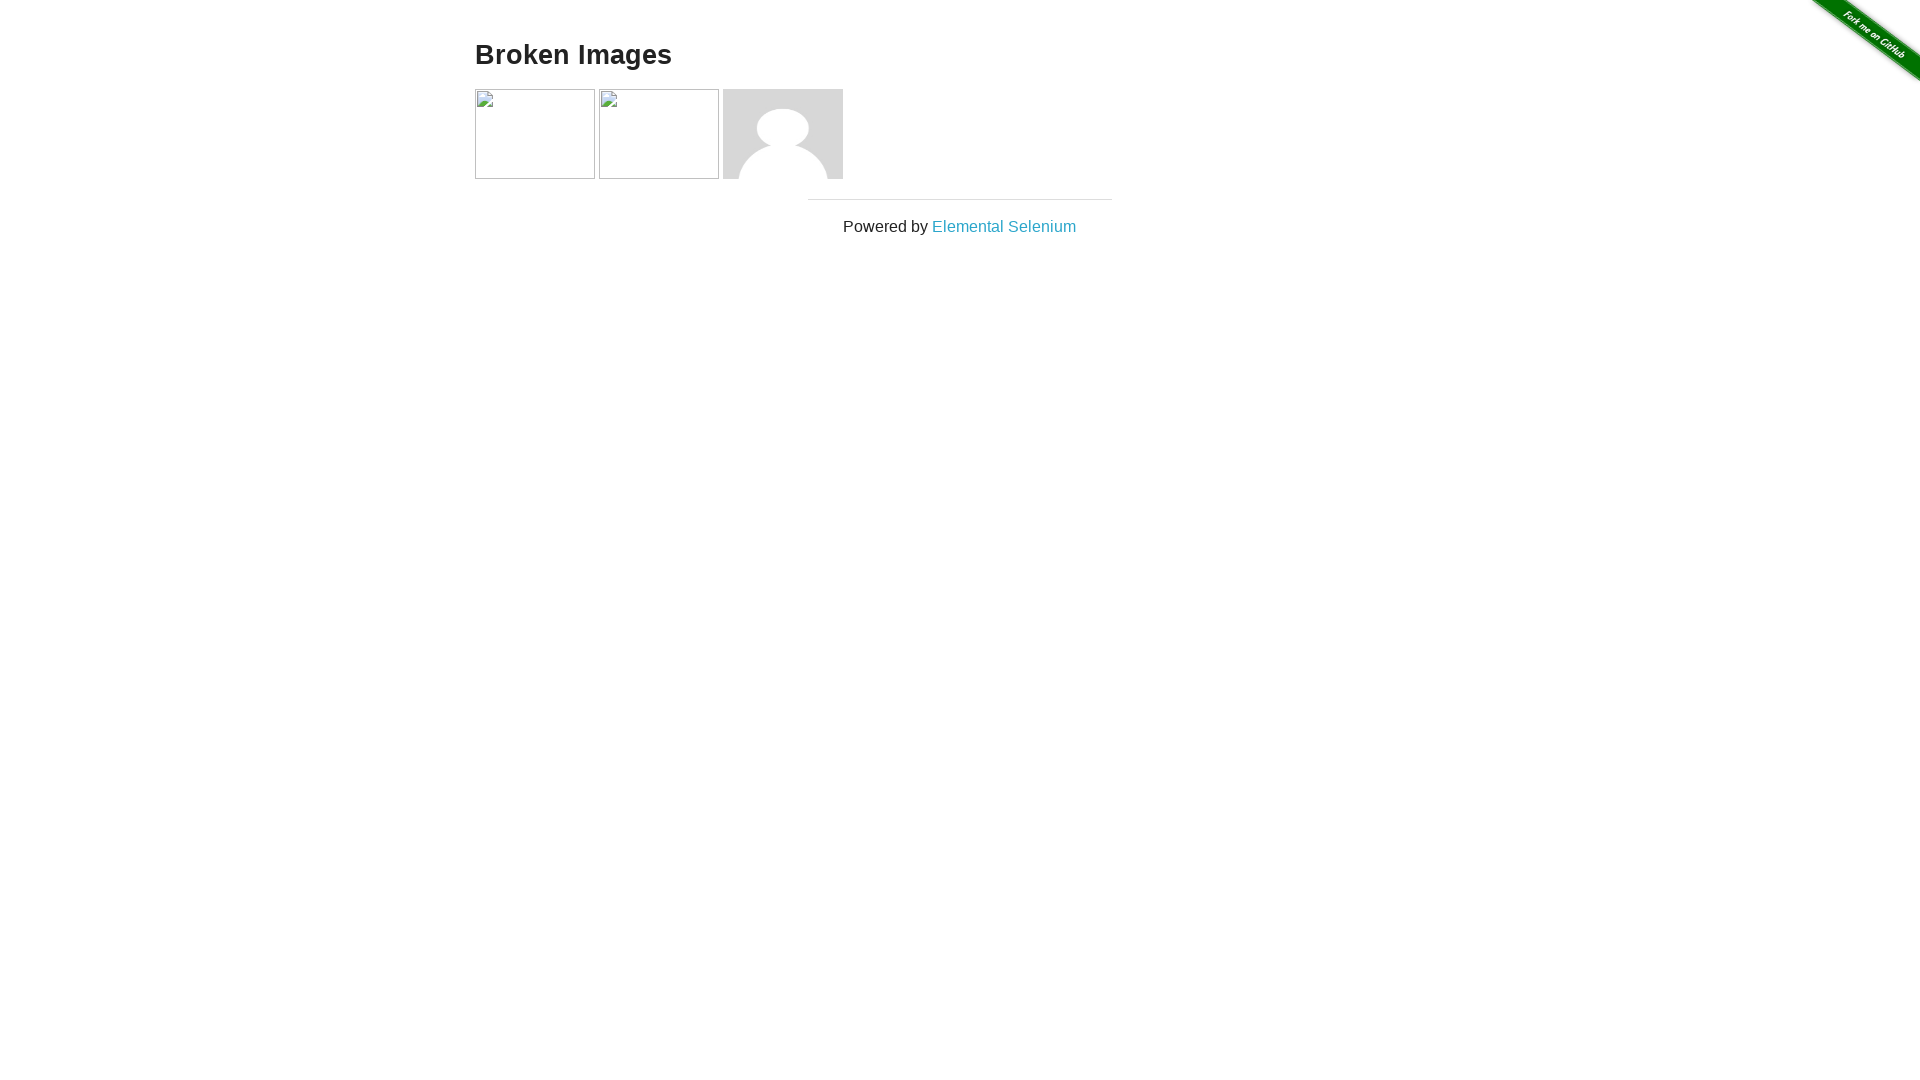

Evaluated naturalWidth attribute of an image element
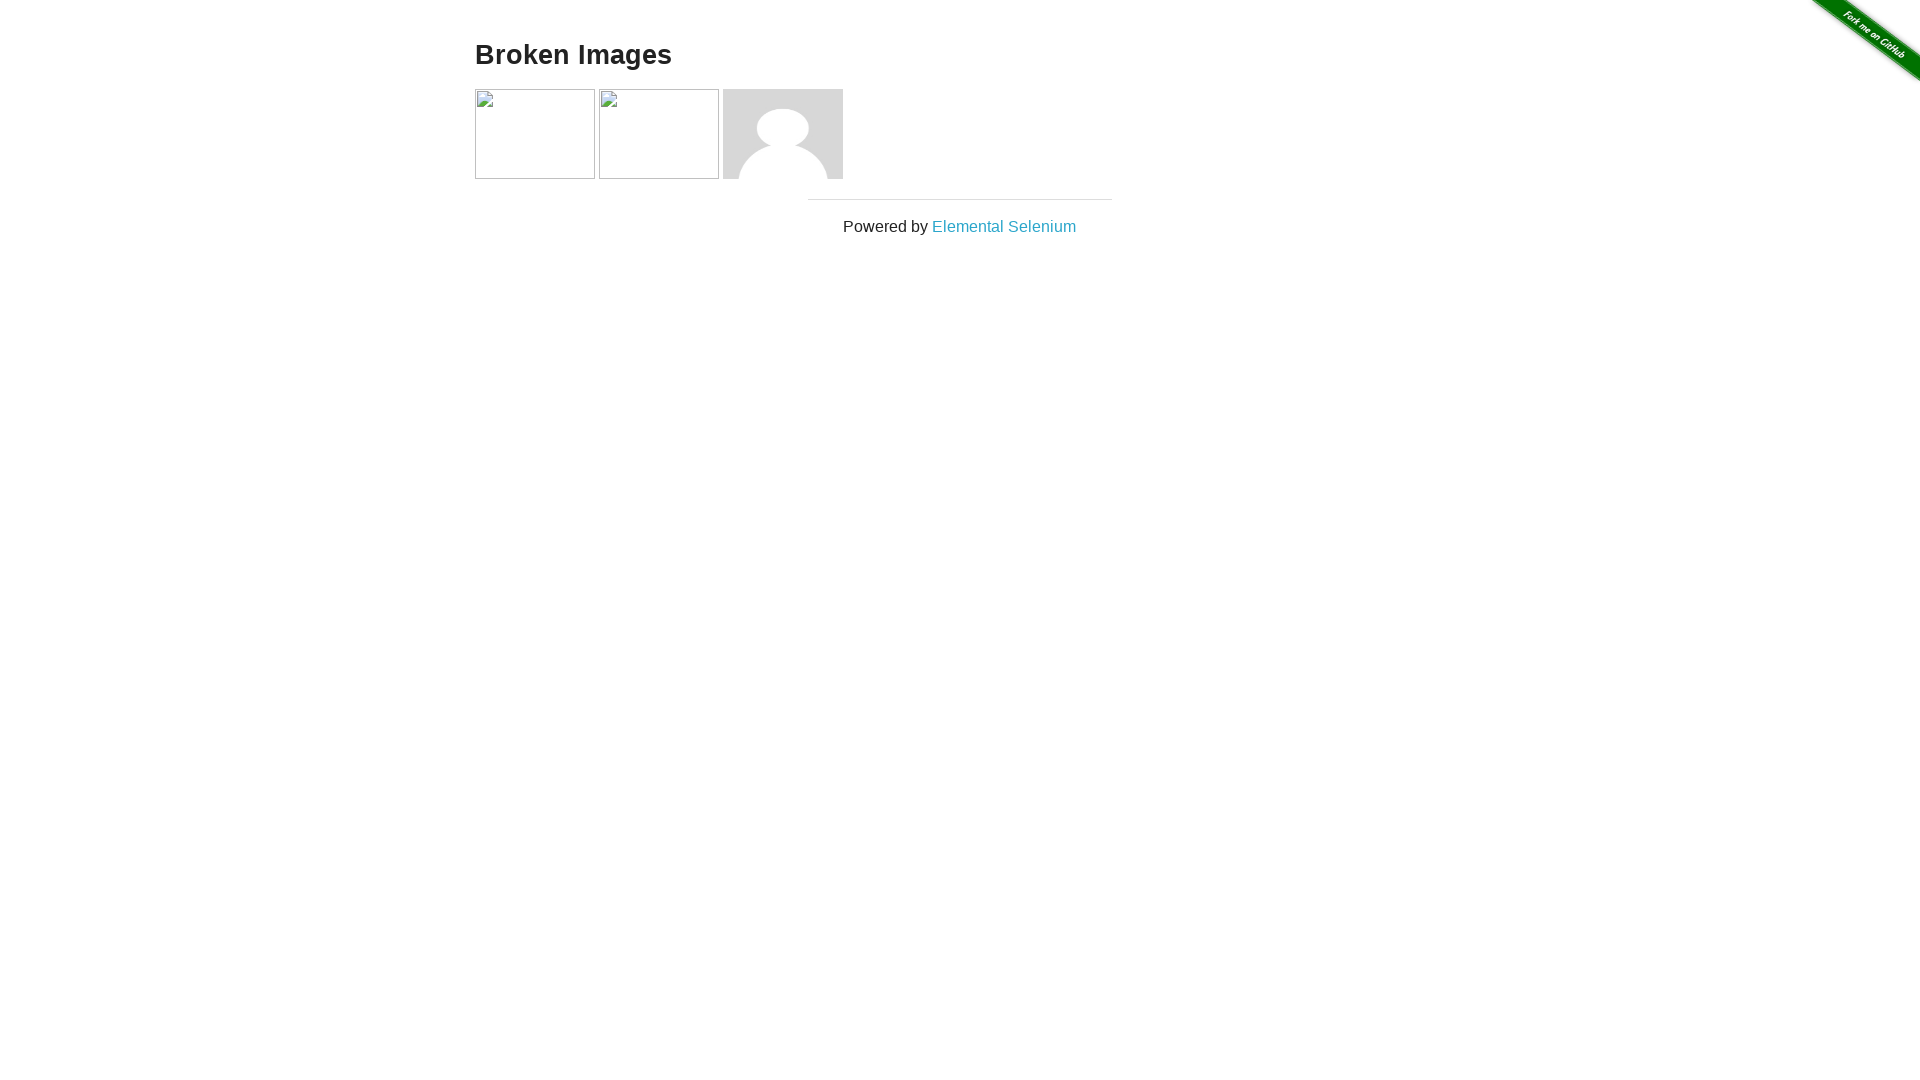

Evaluated naturalWidth attribute of an image element
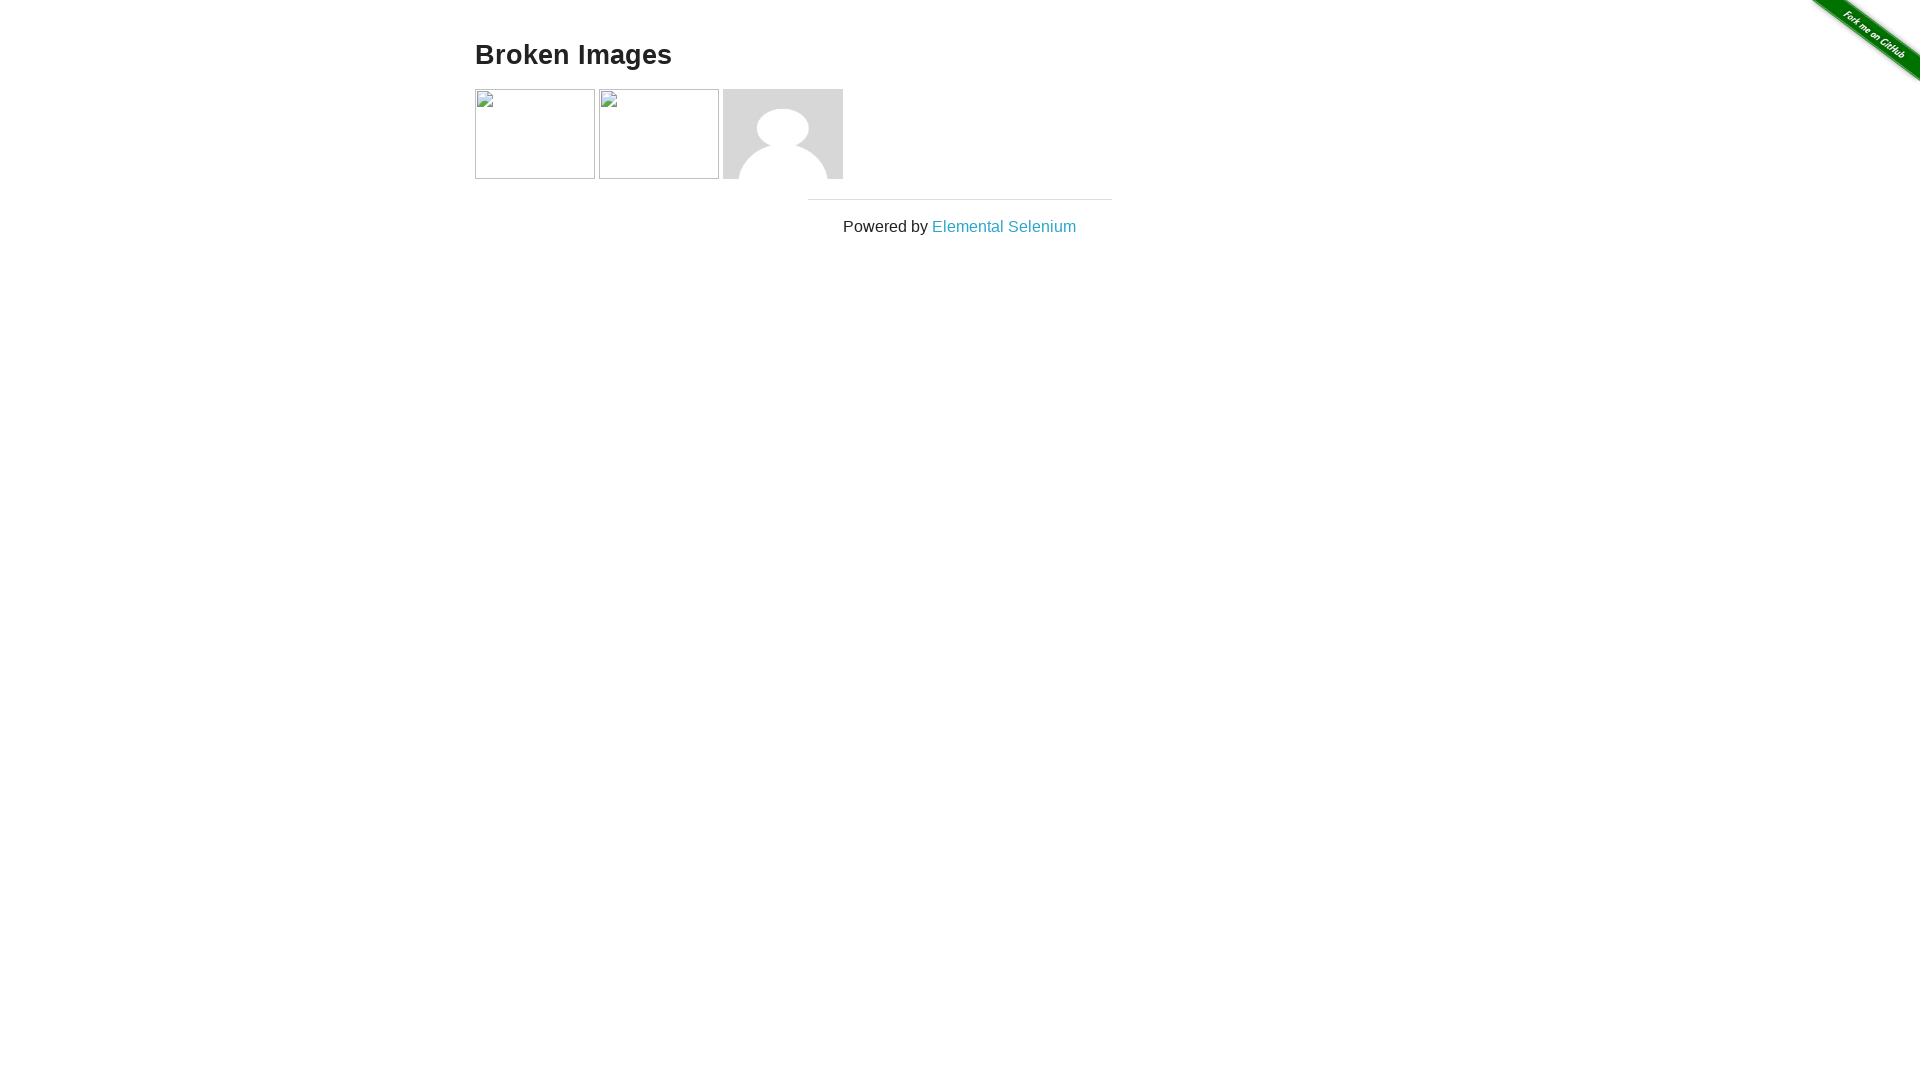

Image is broken - naturalWidth is 0
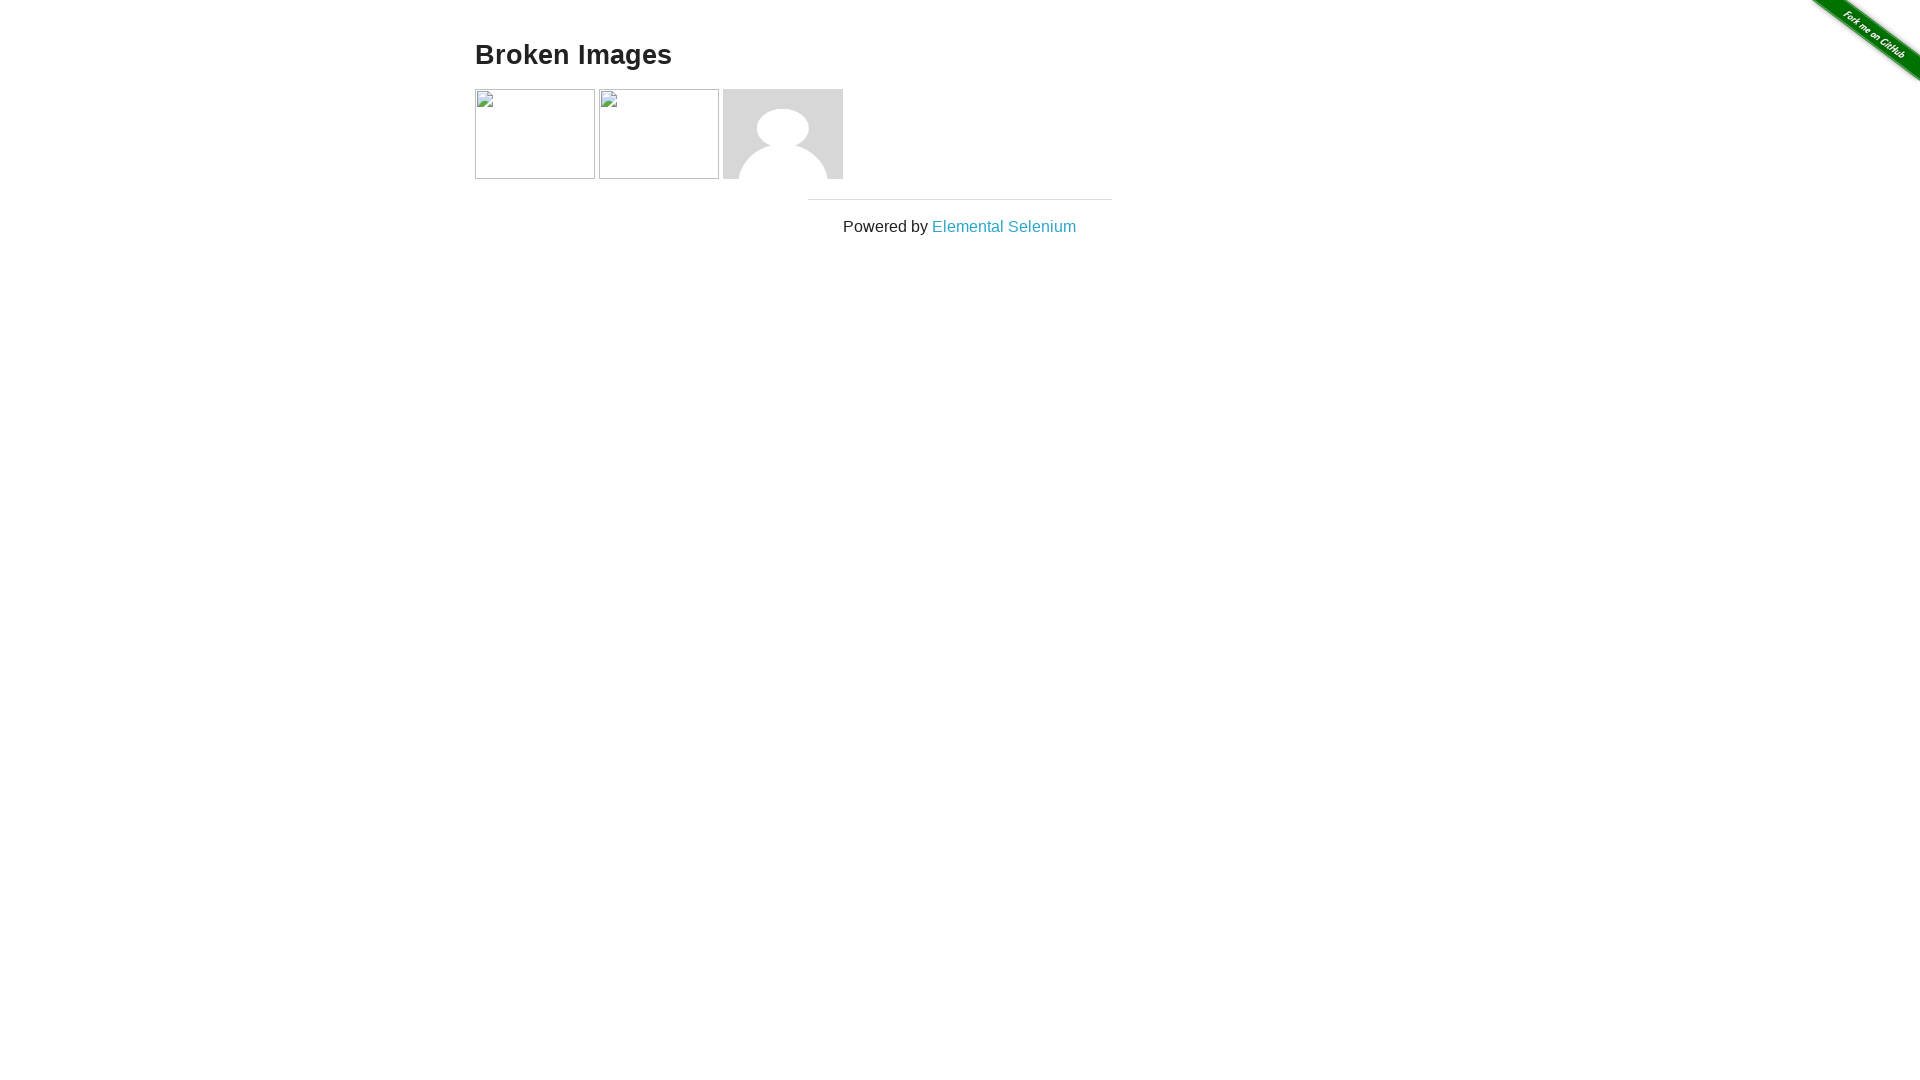

Evaluated naturalWidth attribute of an image element
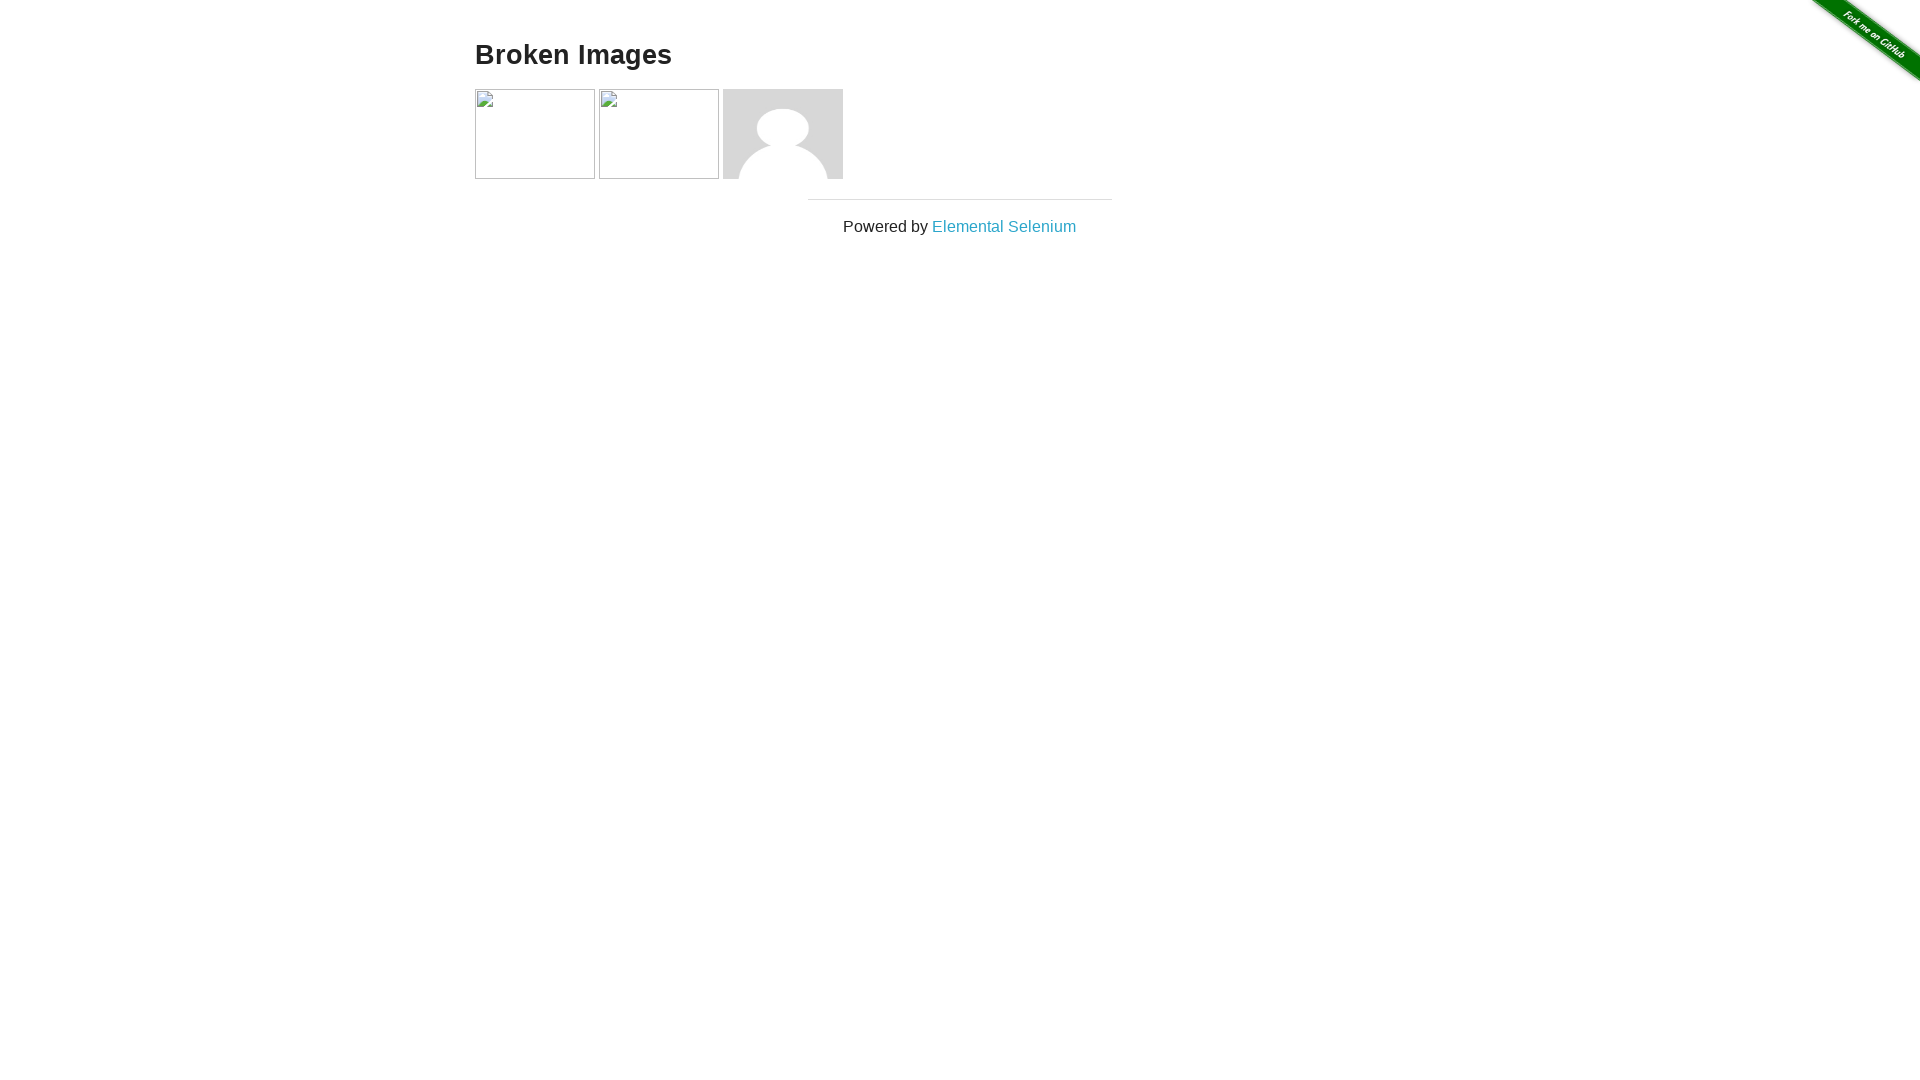

Image is broken - naturalWidth is 0
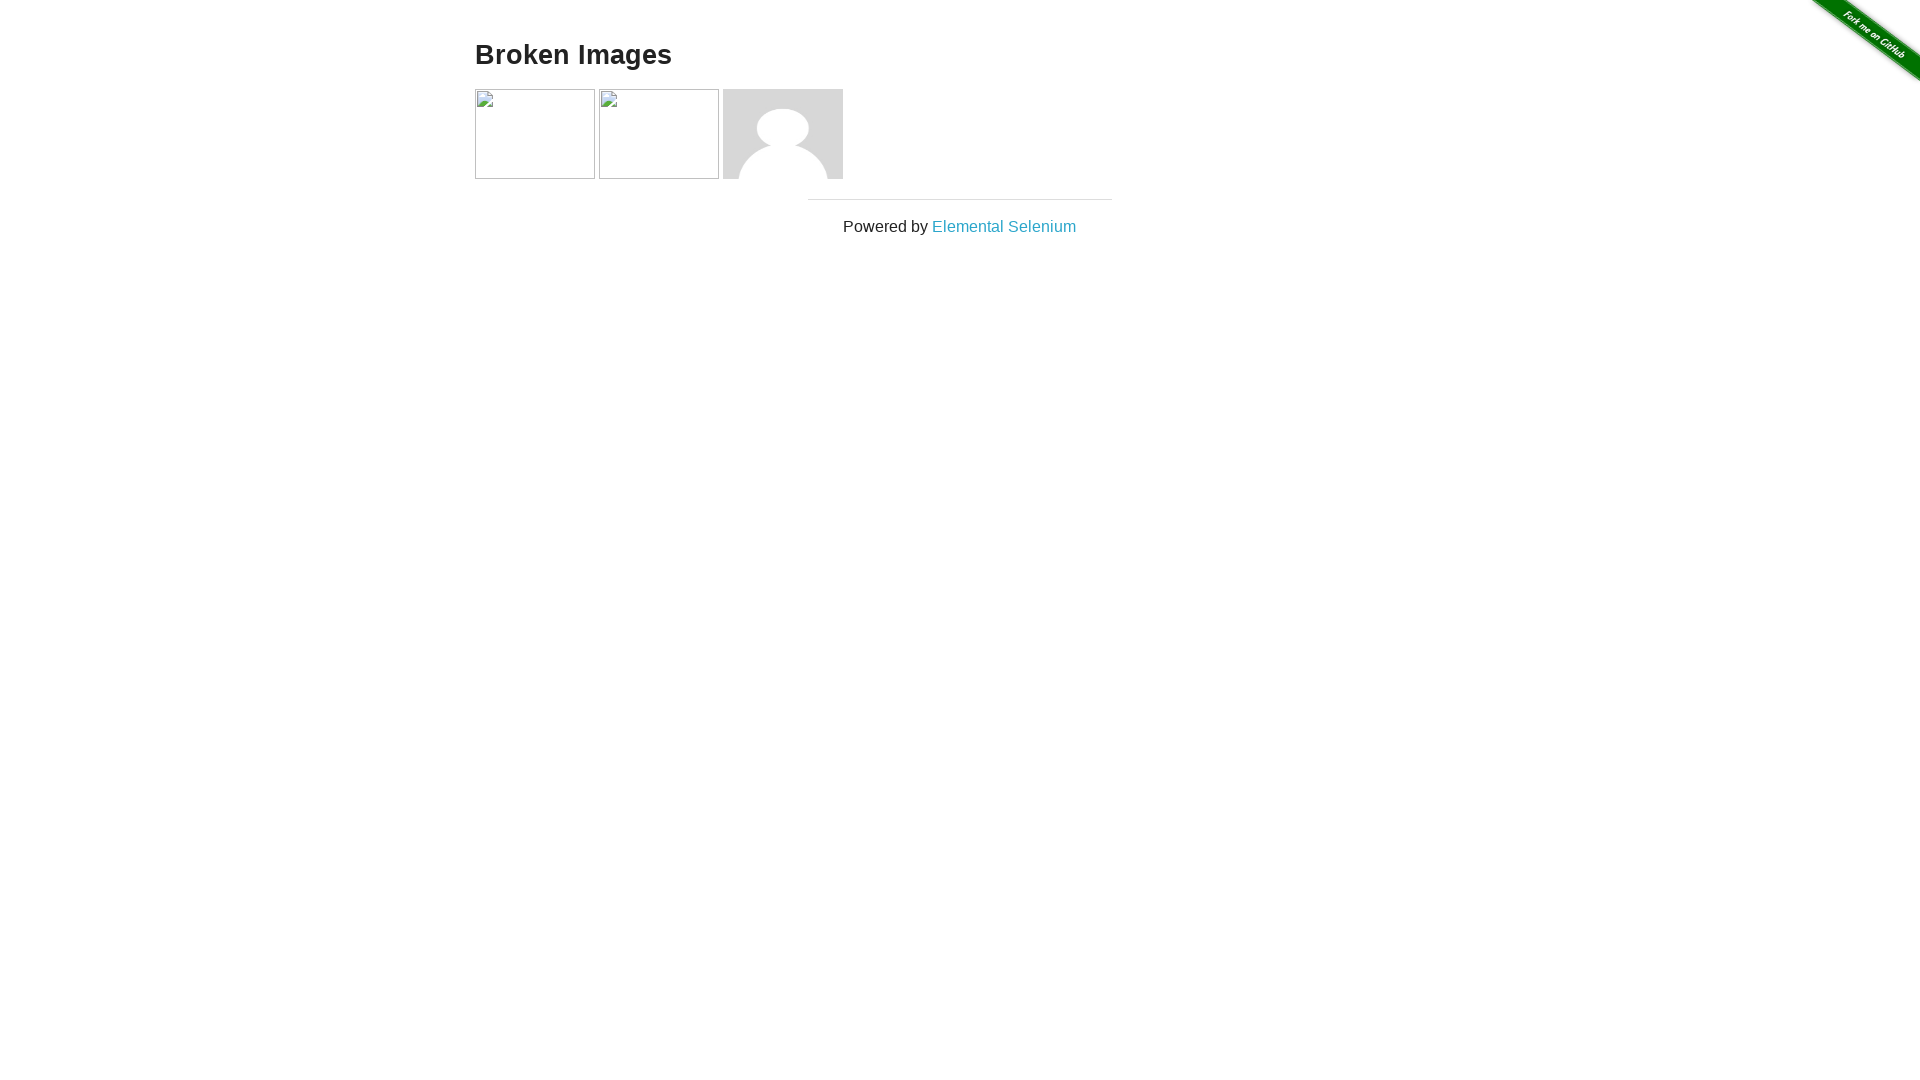

Evaluated naturalWidth attribute of an image element
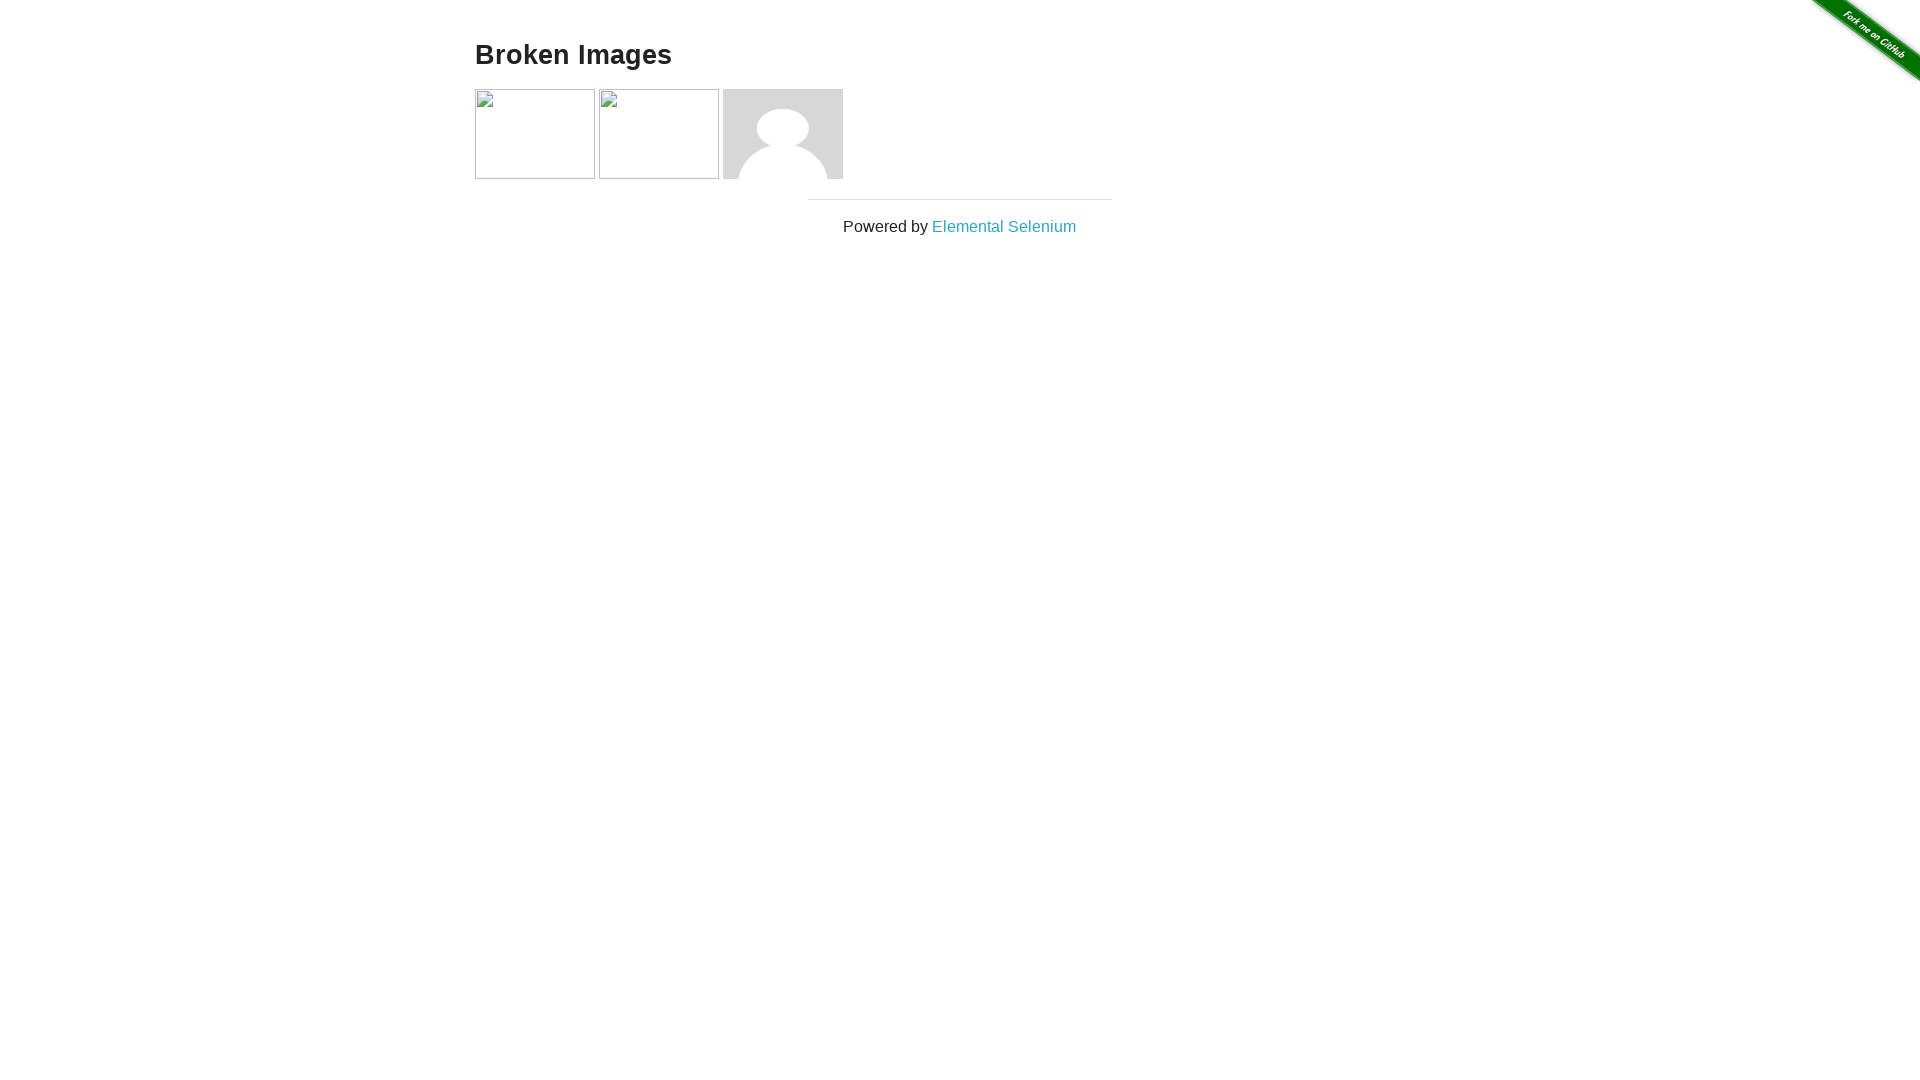

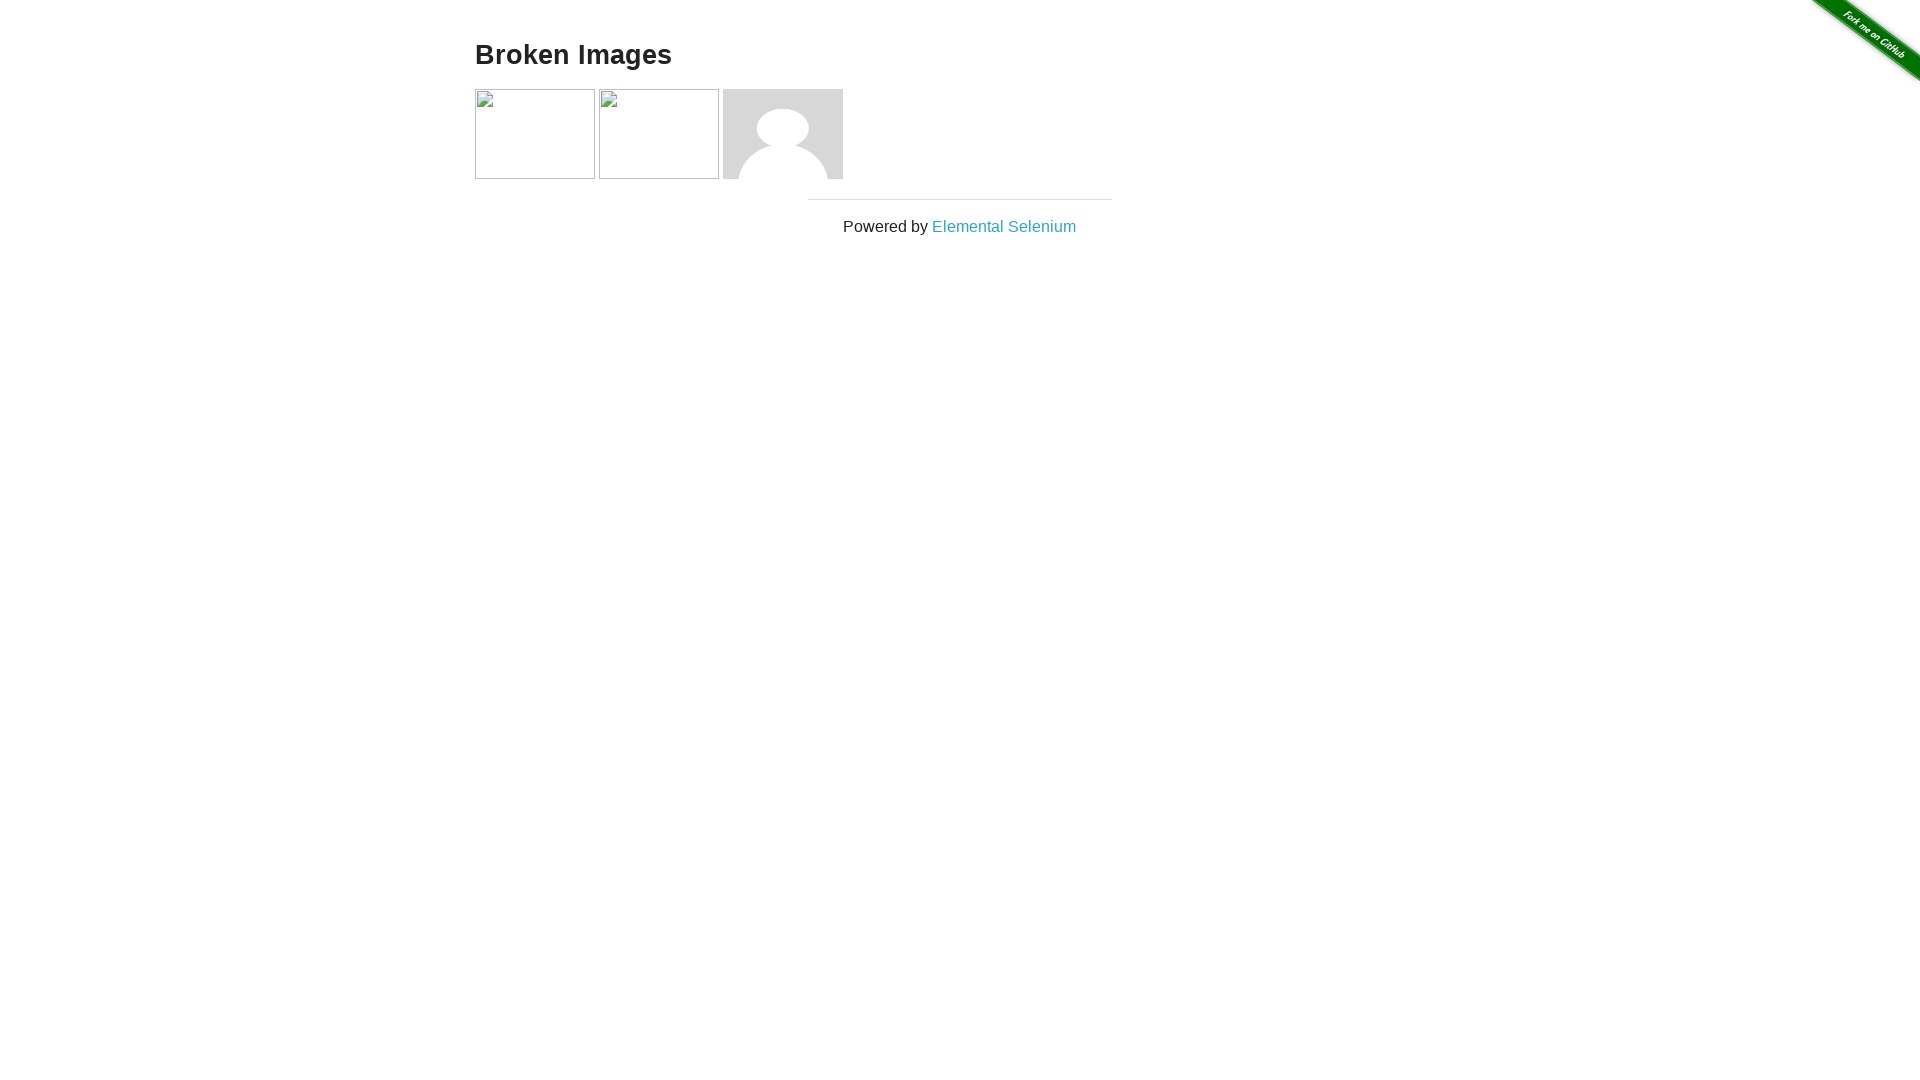